Tests job search functionality by navigating to the Jobs page, searching for "Banking" jobs, clicking on the first search result, and clicking the Apply for job button to view application details.

Starting URL: https://alchemy.hguy.co/jobs/

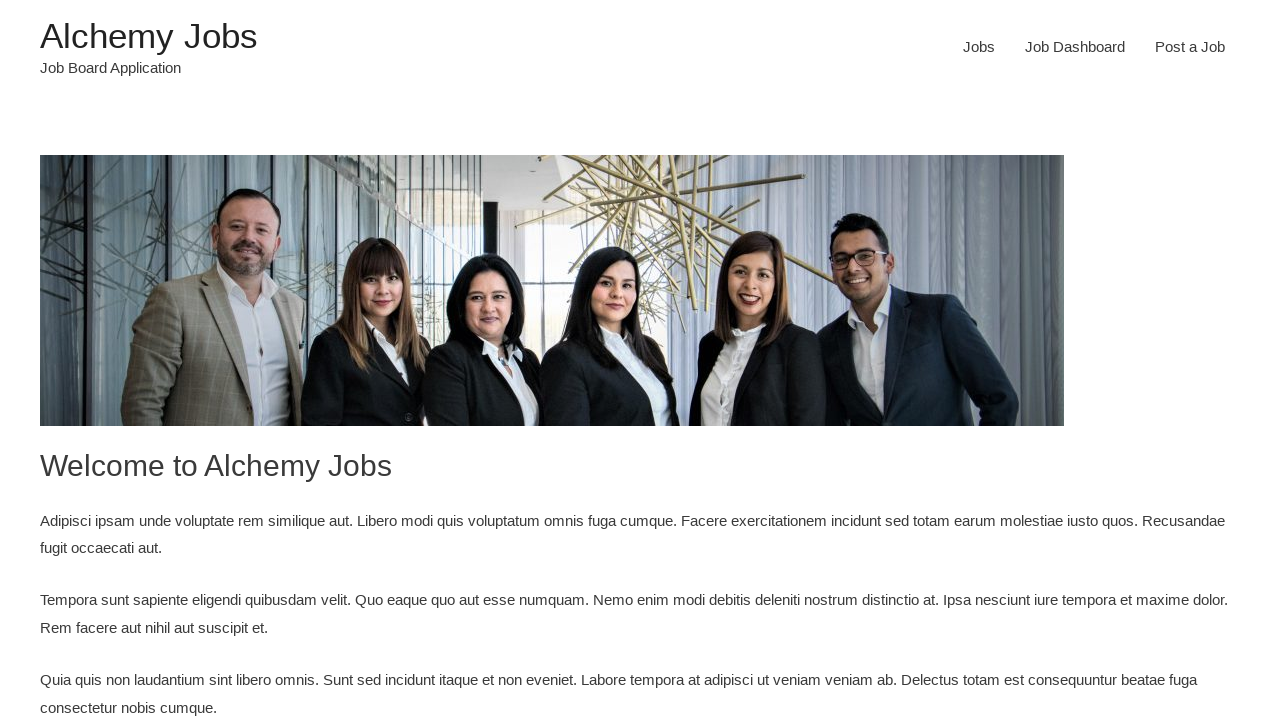

Clicked on Jobs link in navigation at (979, 47) on xpath=//li/a[text()='Jobs']
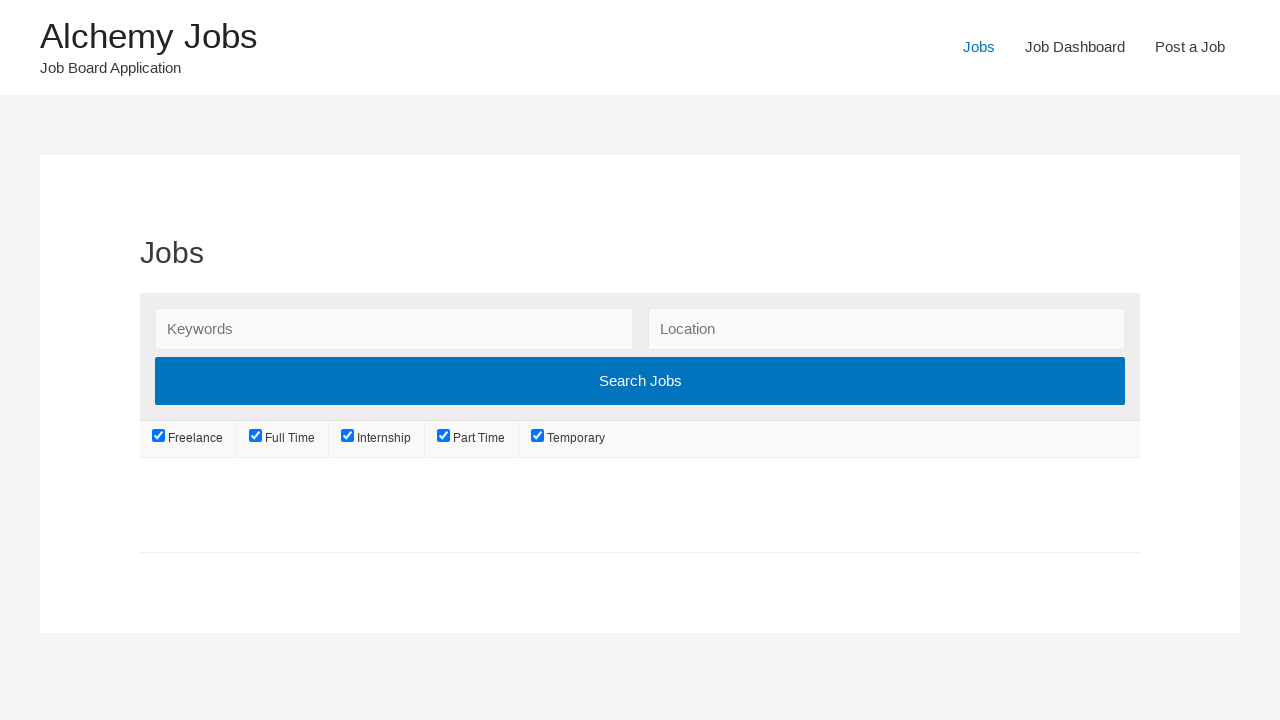

Search keywords field loaded
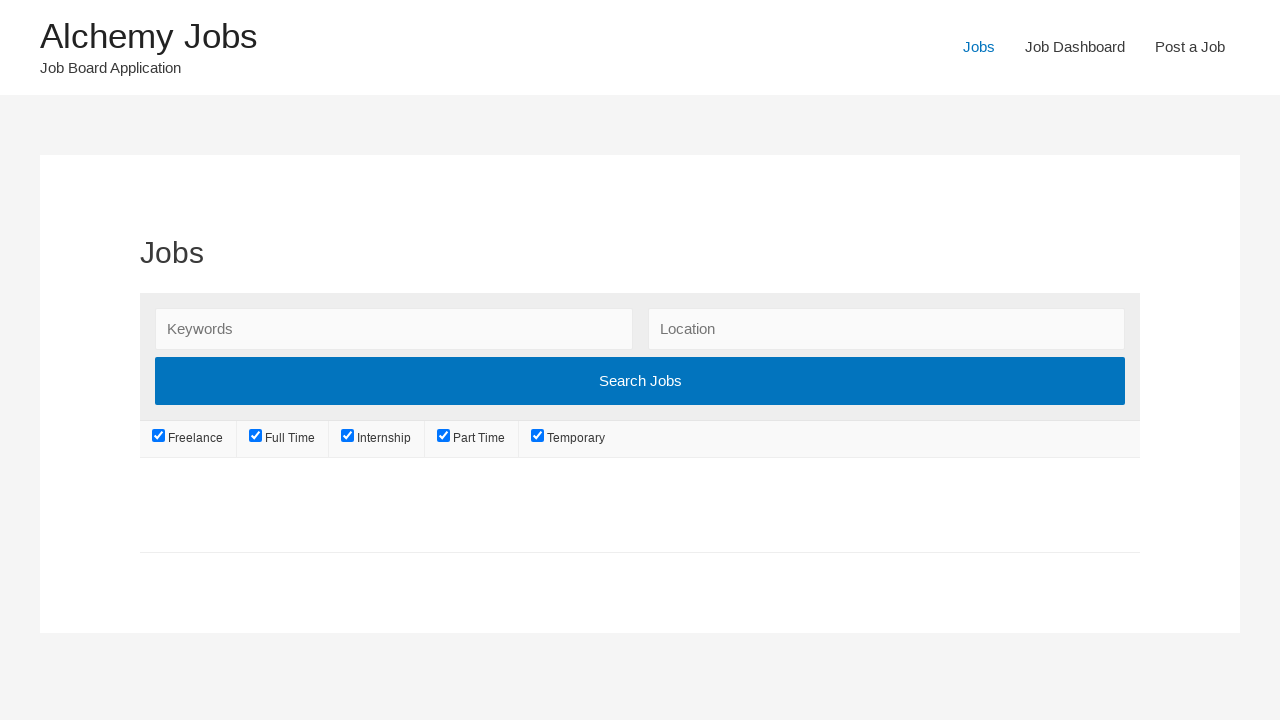

Filled search field with 'Banking' on #search_keywords
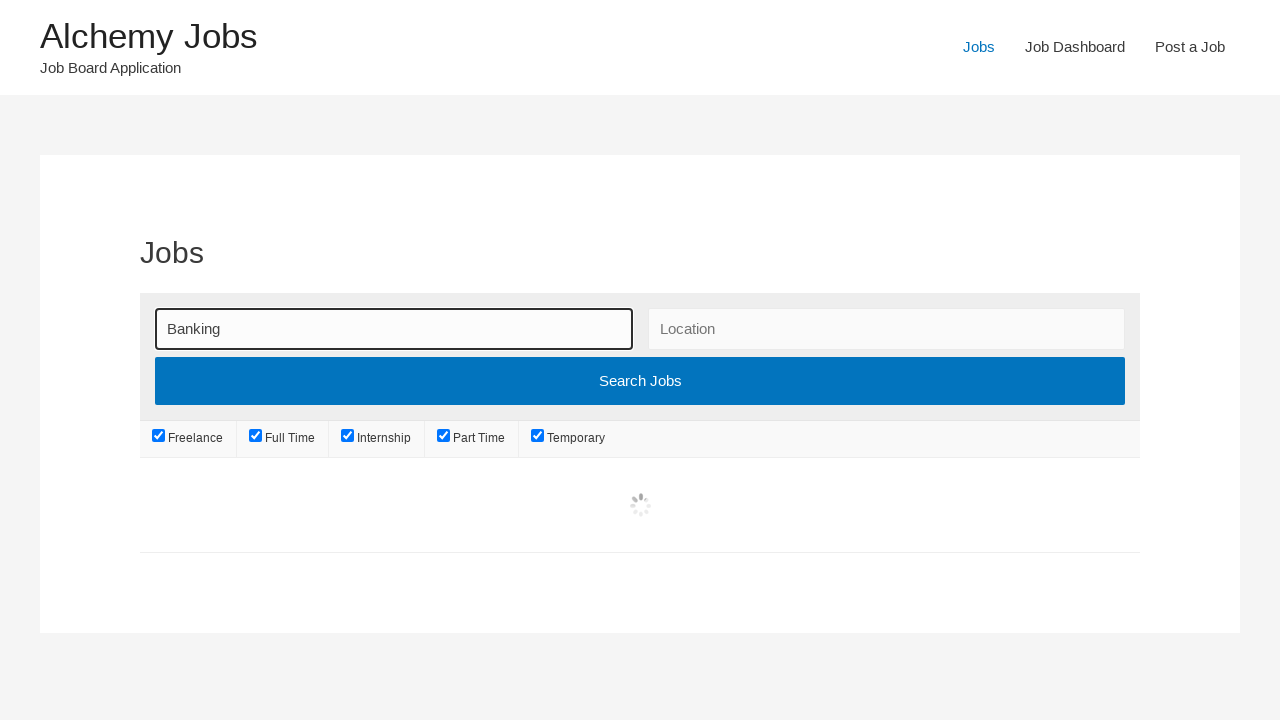

Clicked search submit button at (640, 381) on input[type='submit']
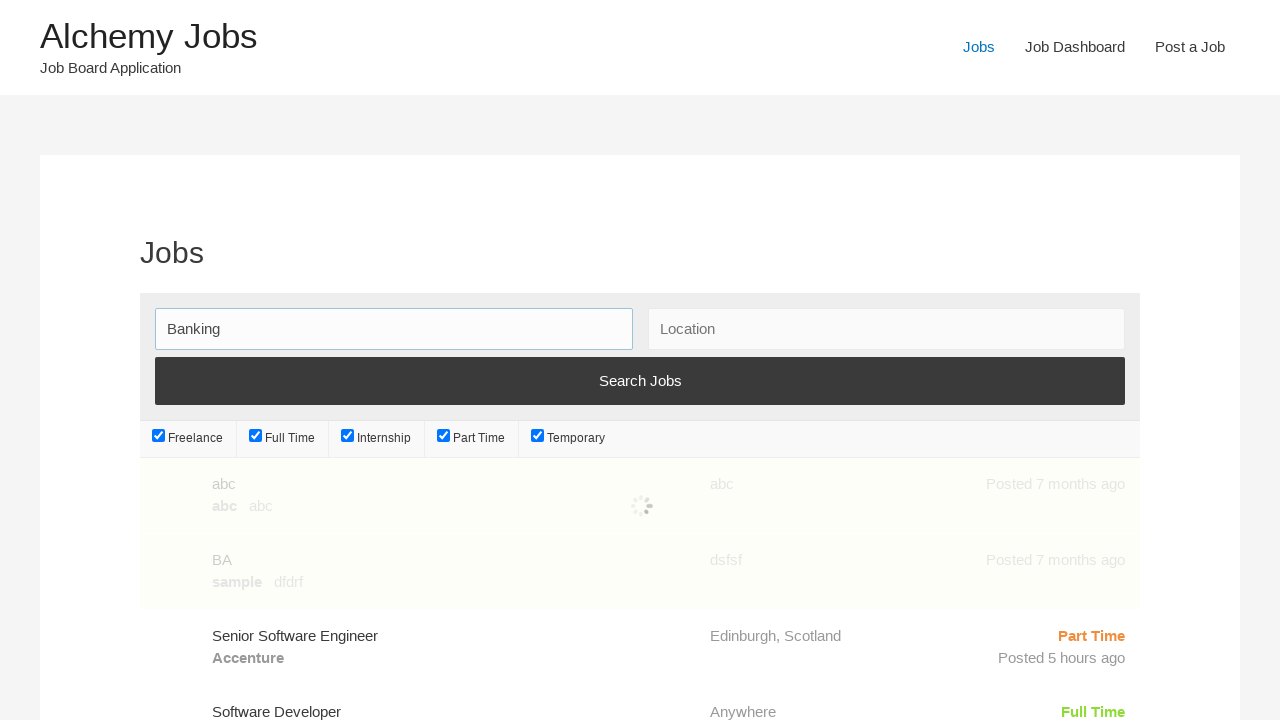

First job search result loaded
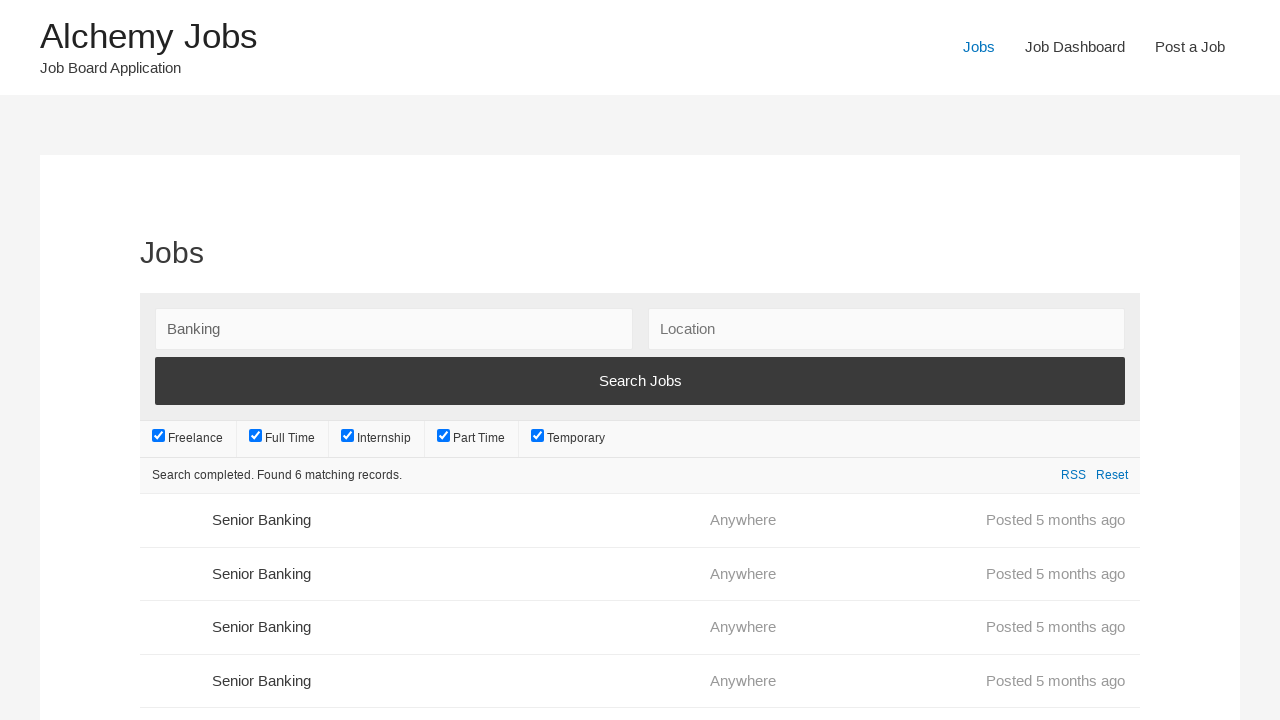

Clicked on first job search result at (640, 521) on ul.job_listings li:first-child
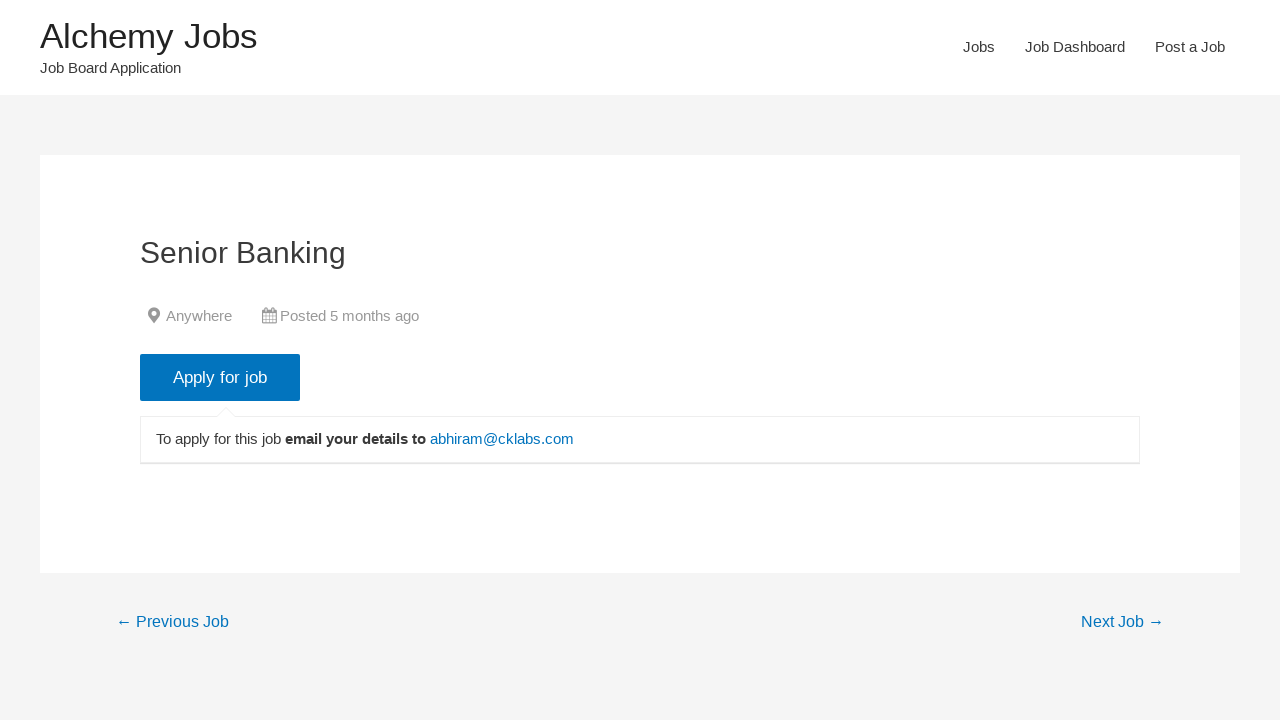

Apply for job button loaded
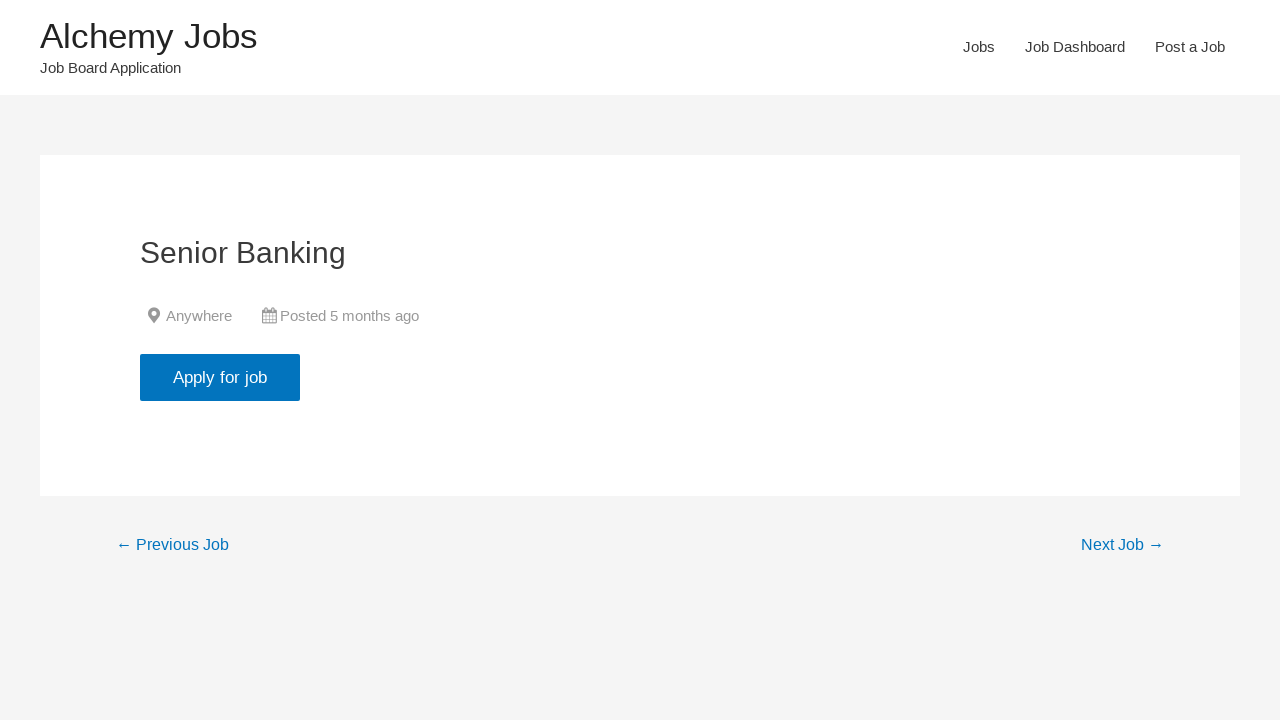

Clicked Apply for job button at (220, 377) on input[value='Apply for job']
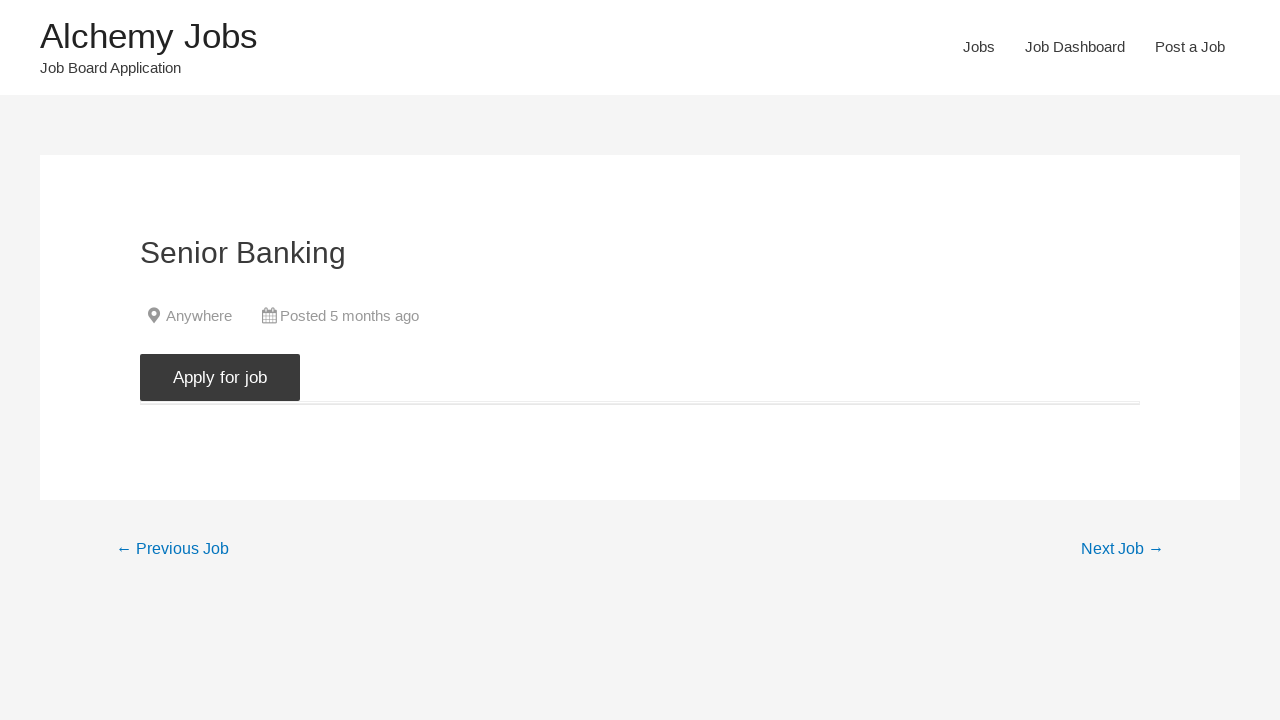

Application details loaded
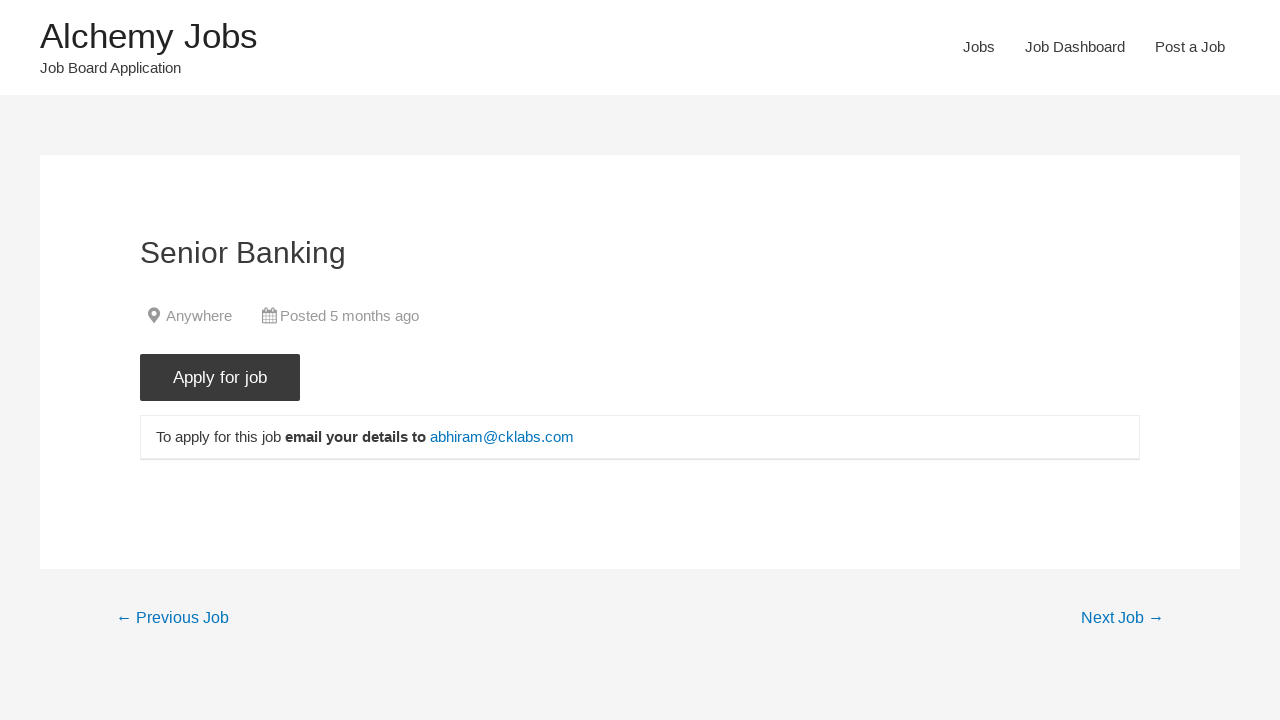

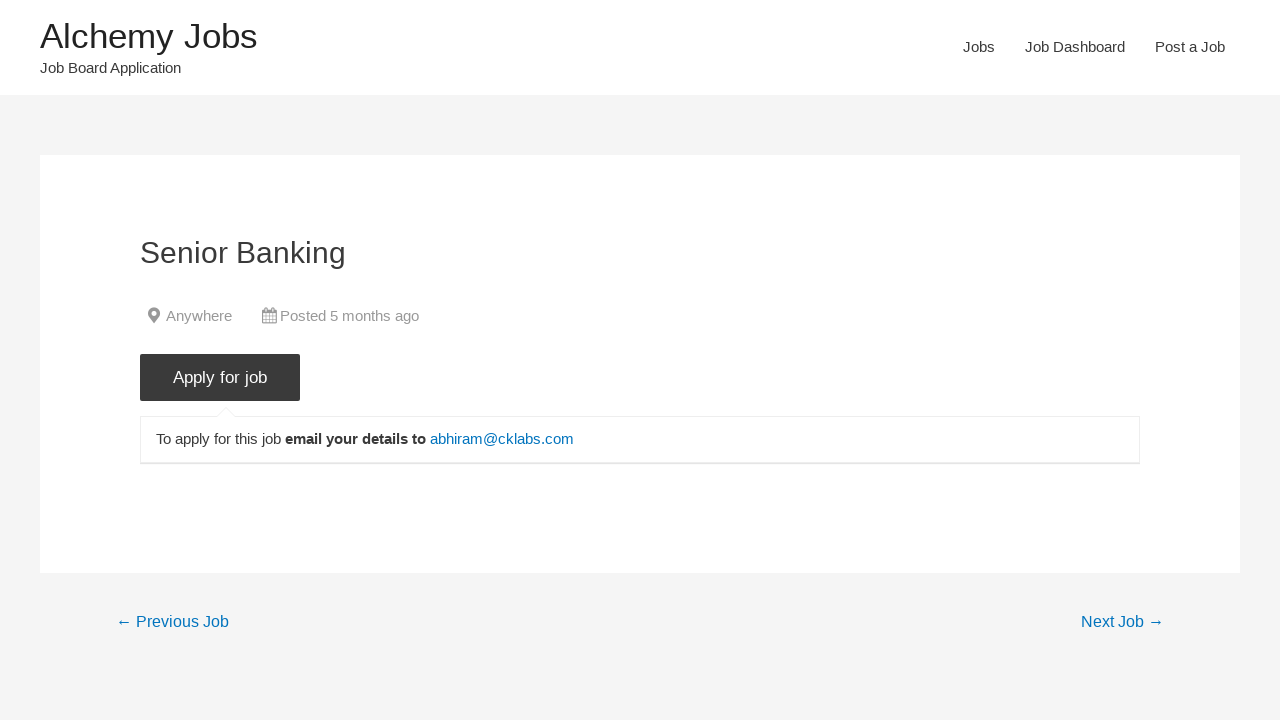